Tests tooltip functionality by hovering over an element inside an iframe and verifying the tooltip text appears

Starting URL: https://jqueryui.com/tooltip/

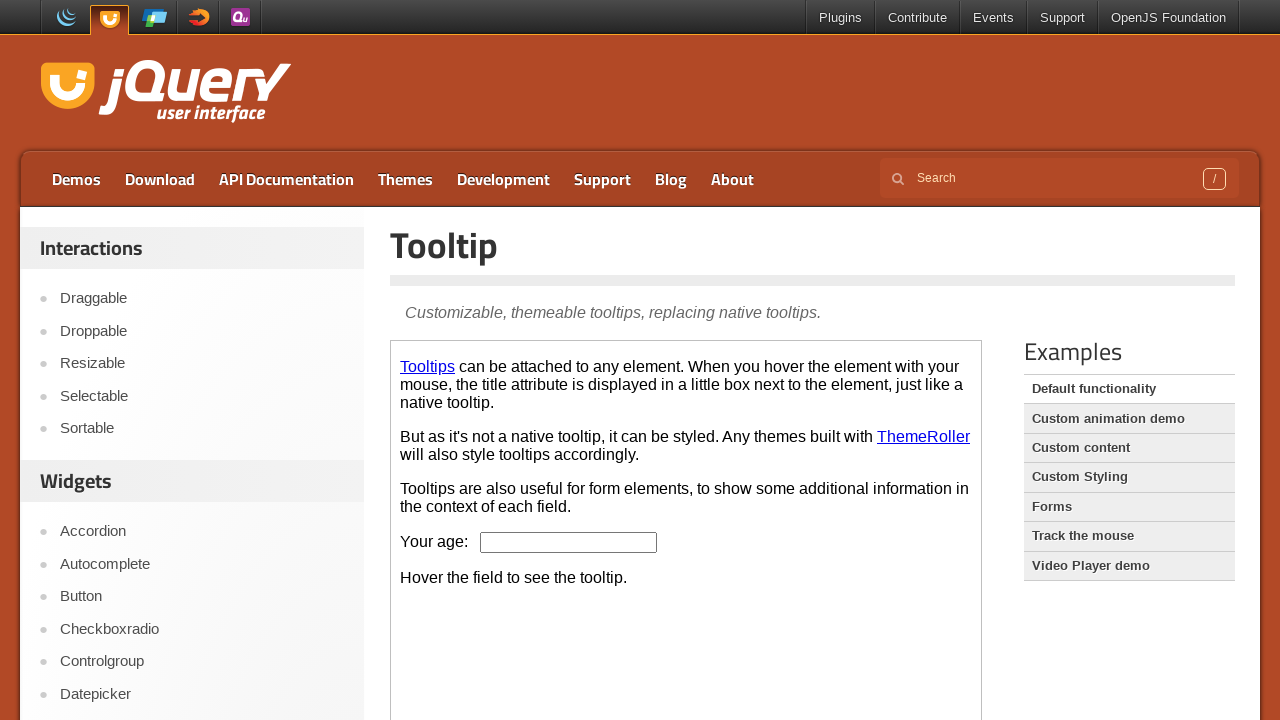

Located the demo iframe
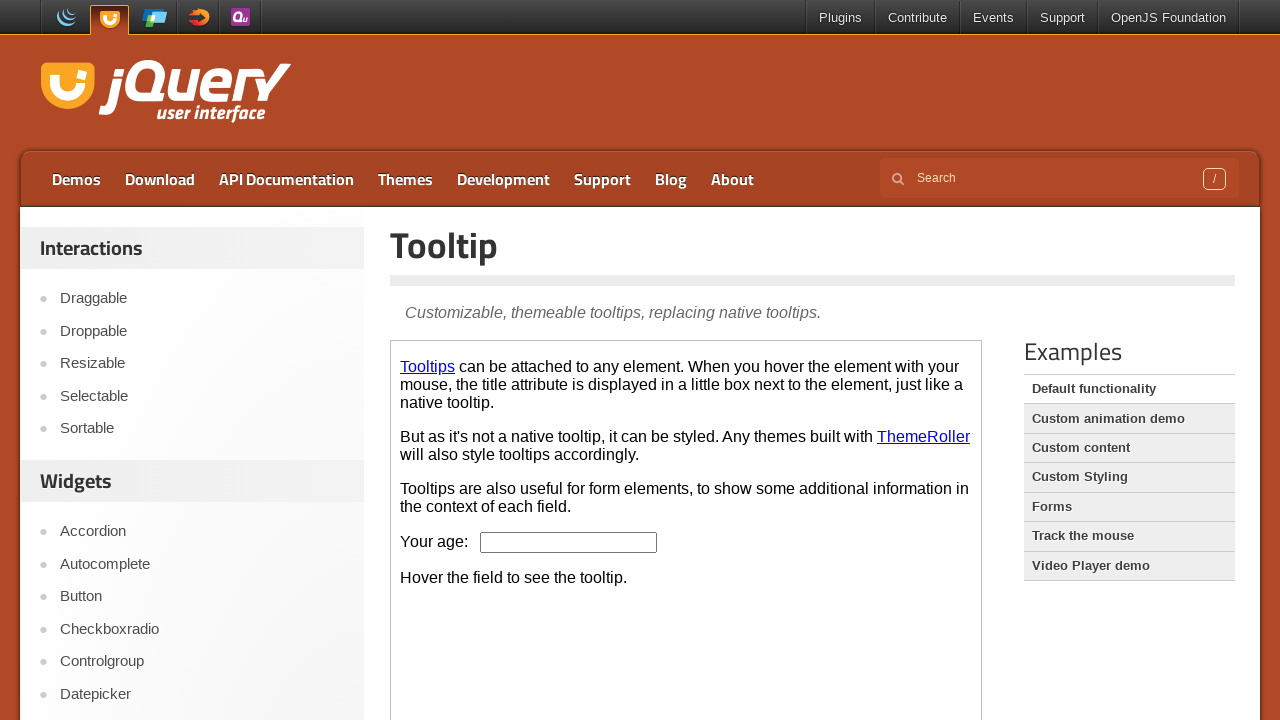

Located the age input box inside iframe
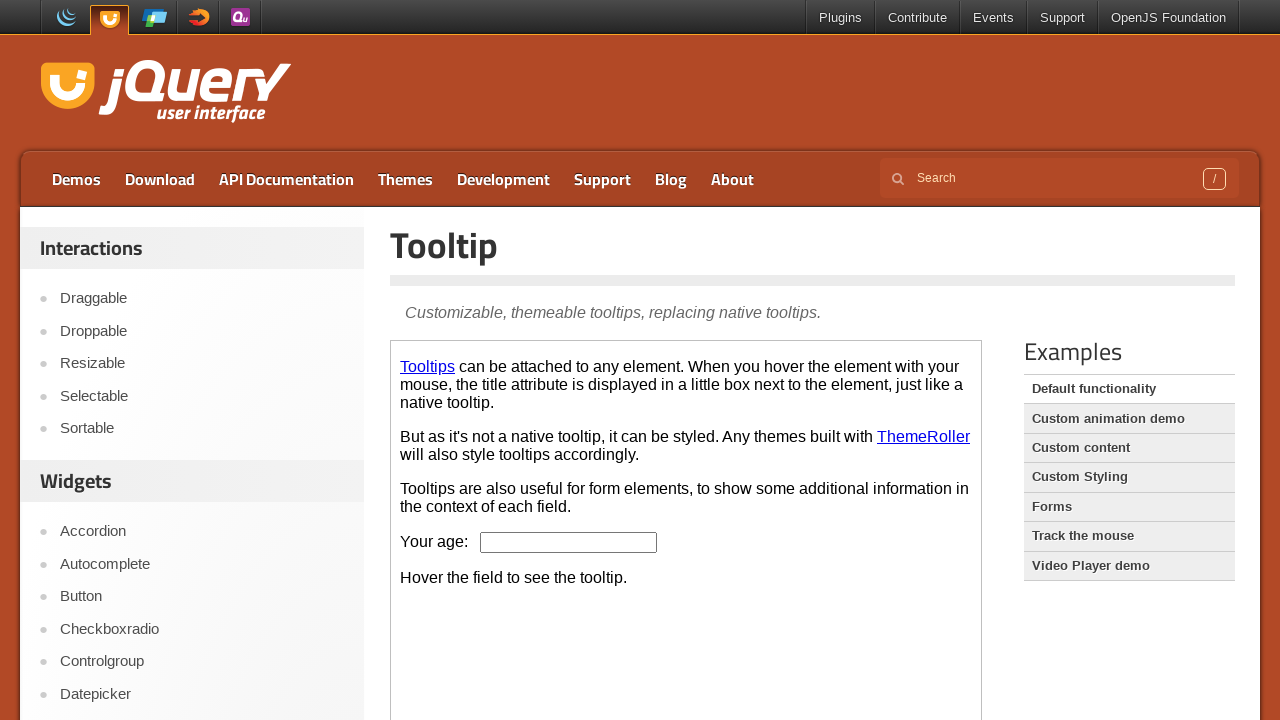

Hovered over age input box to trigger tooltip at (569, 542) on .demo-frame >> internal:control=enter-frame >> #age
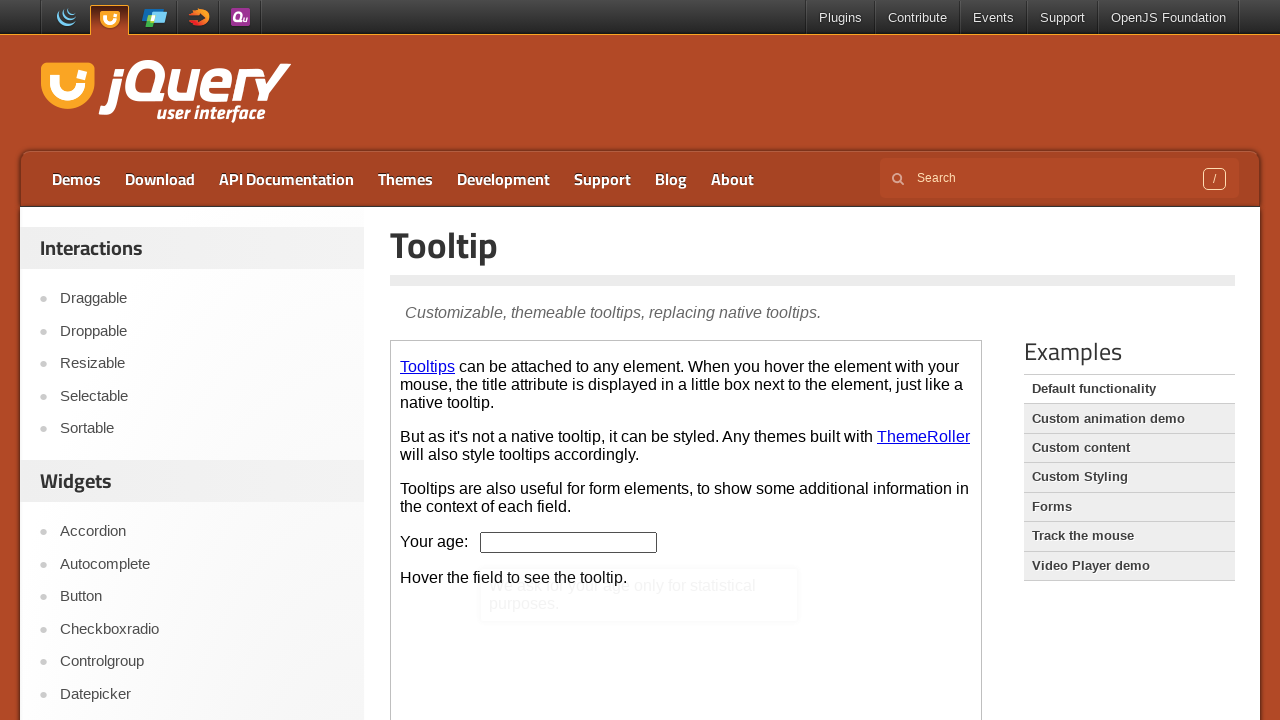

Located tooltip content element
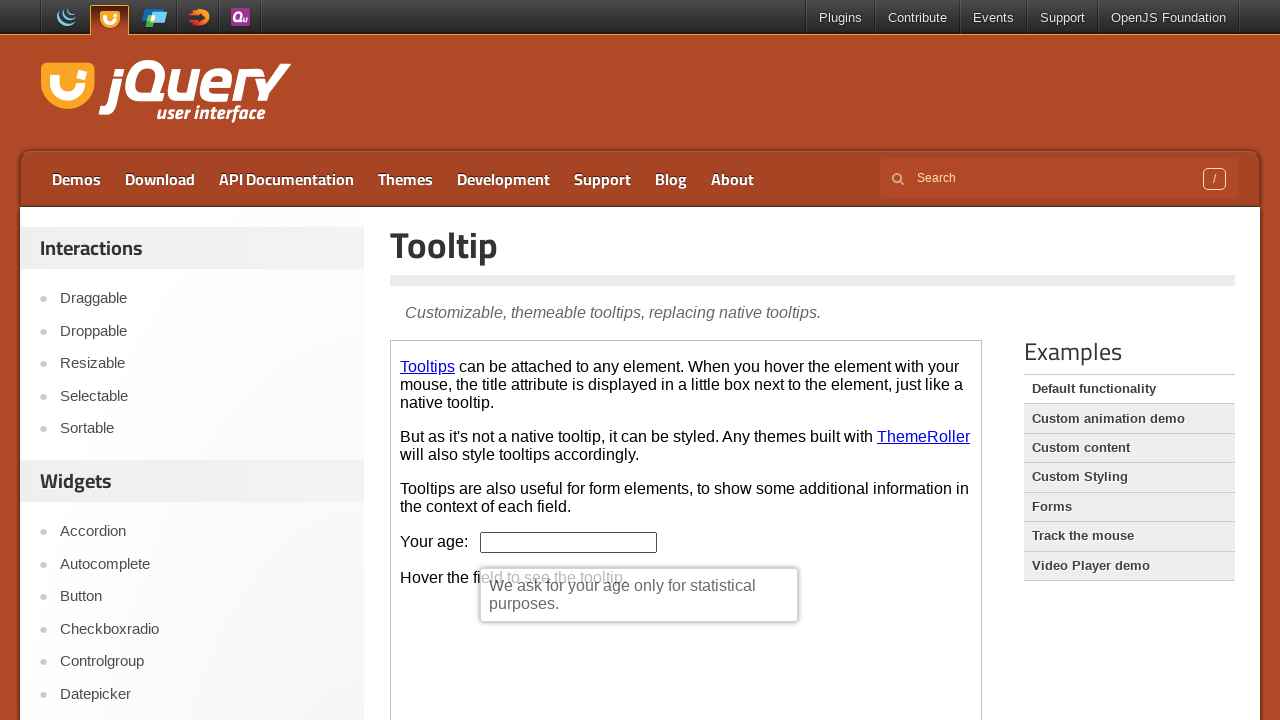

Retrieved tooltip text: 'We ask for your age only for statistical purposes.'
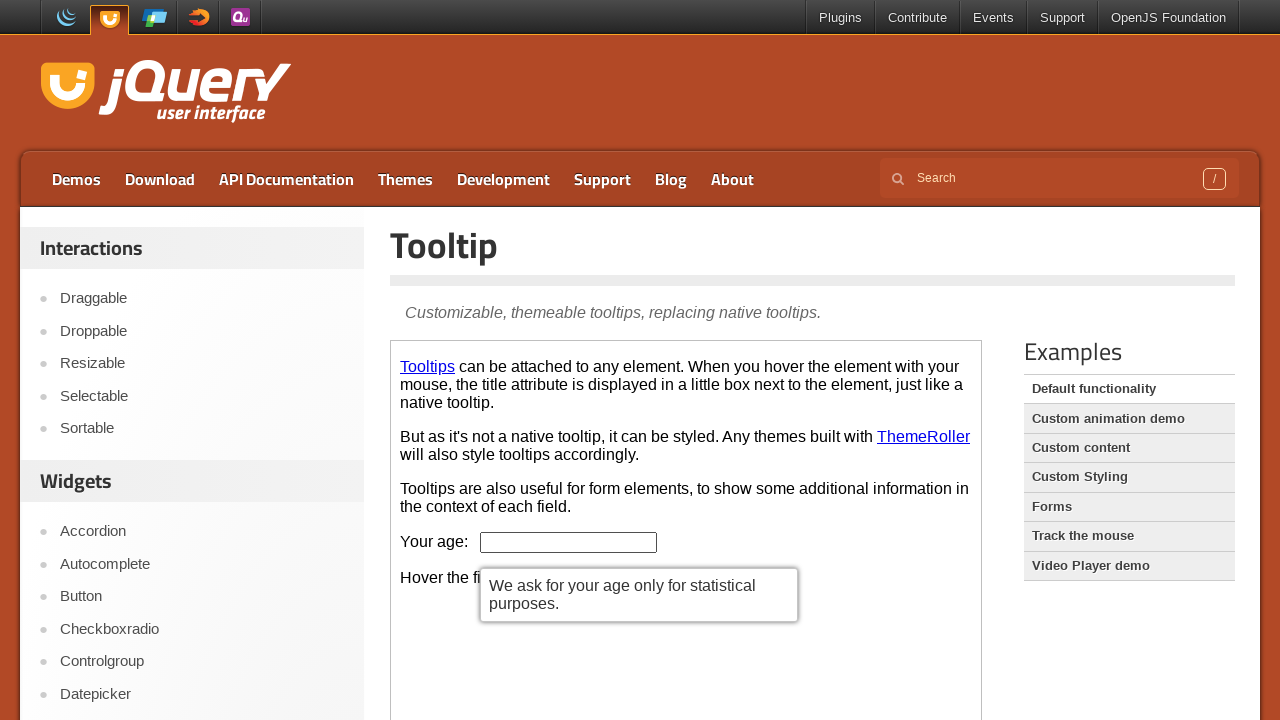

Printed tooltip text to console
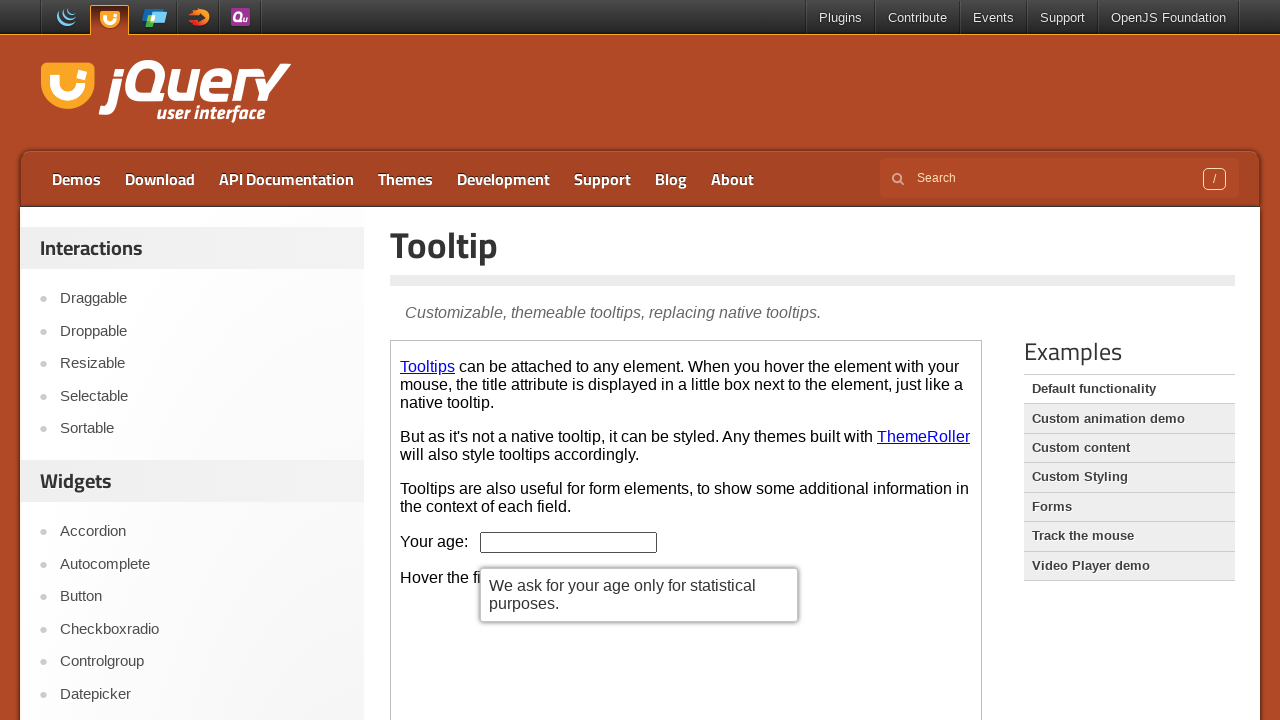

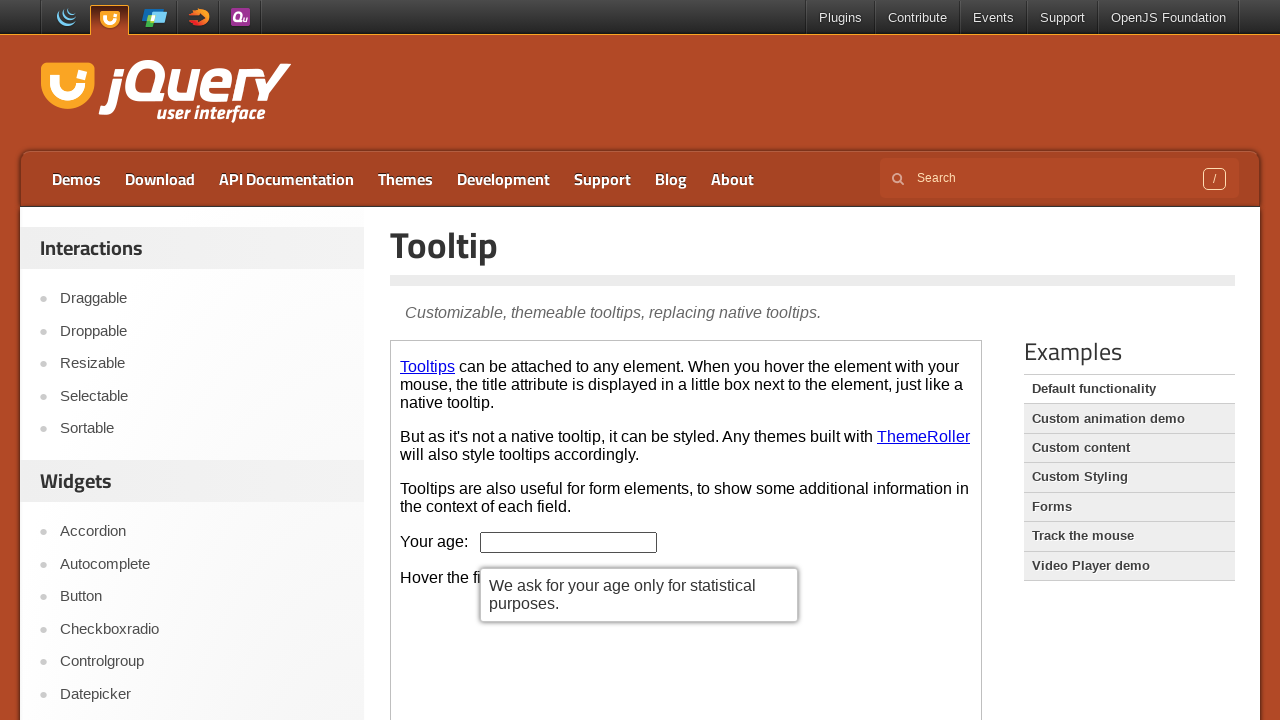